Navigates to SelectorHub website and extracts href attributes from specific section links

Starting URL: https://selectorshub.com

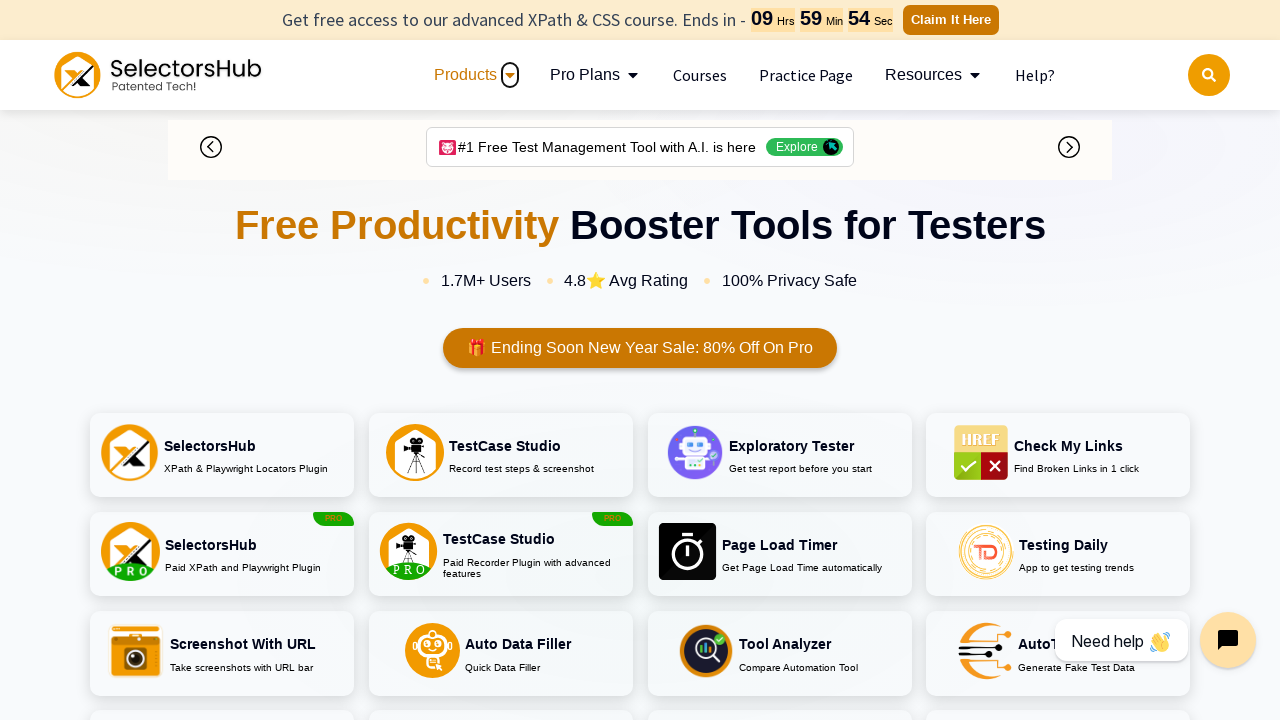

Navigated to SelectorHub website
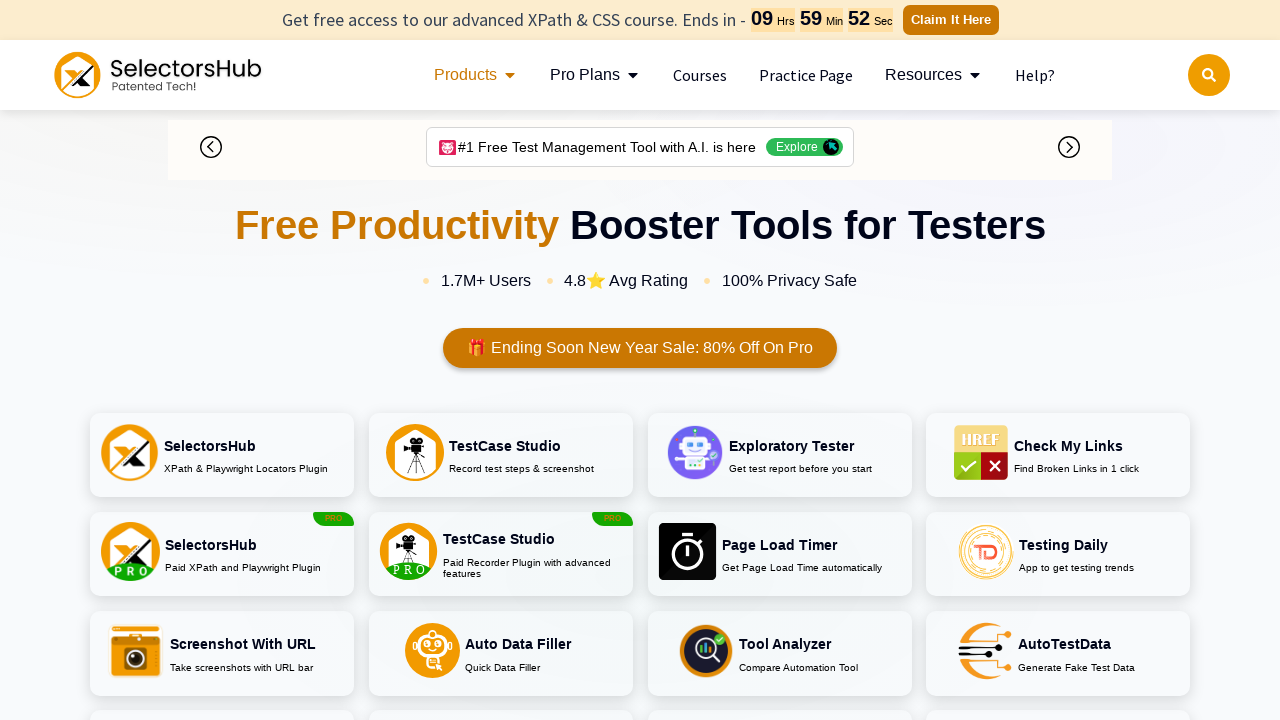

Located all section links using XPath selector
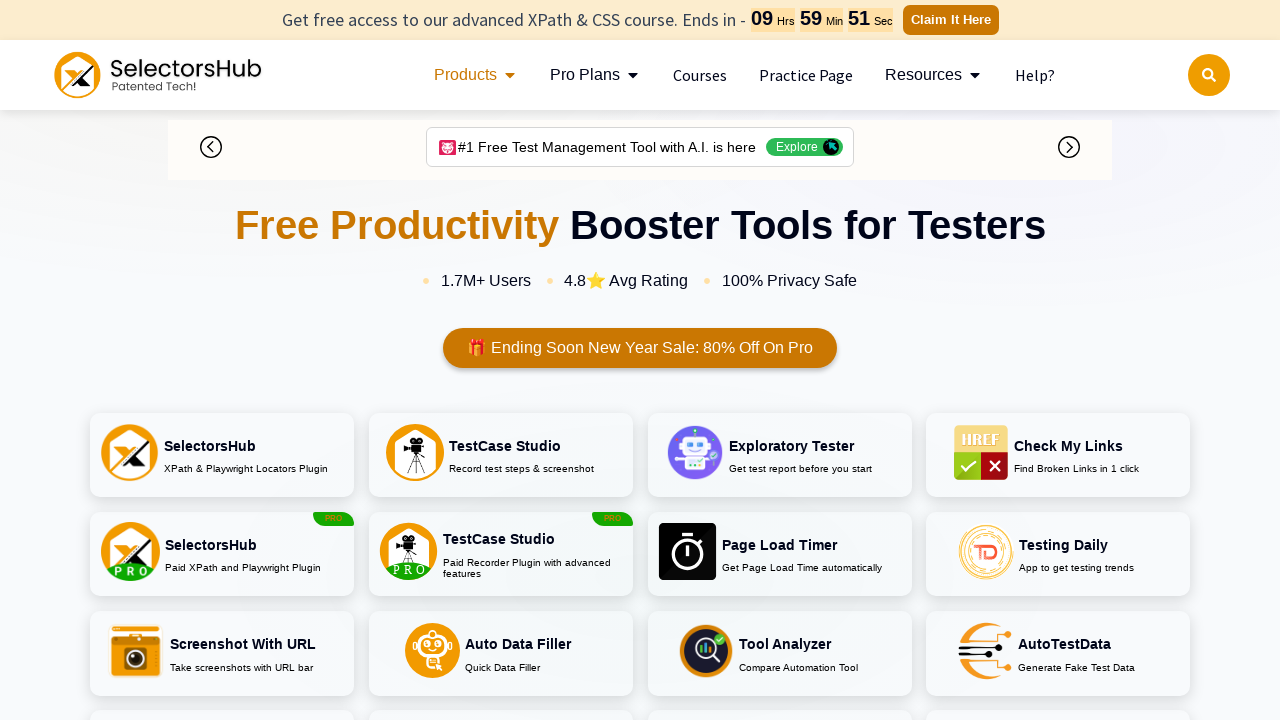

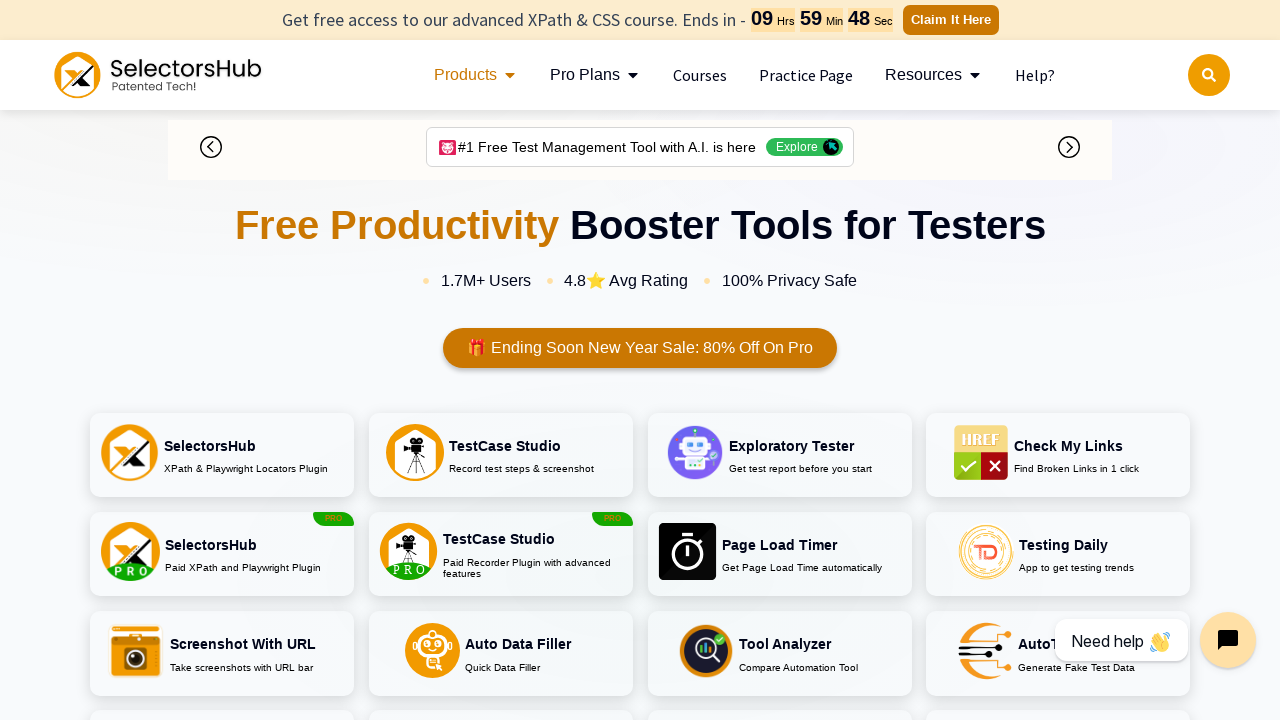